Tests various XPath selector strategies on a demo page by locating elements using different XPath expressions and interacting with an input field

Starting URL: https://testeroprogramowania.github.io/selenium/basics.html

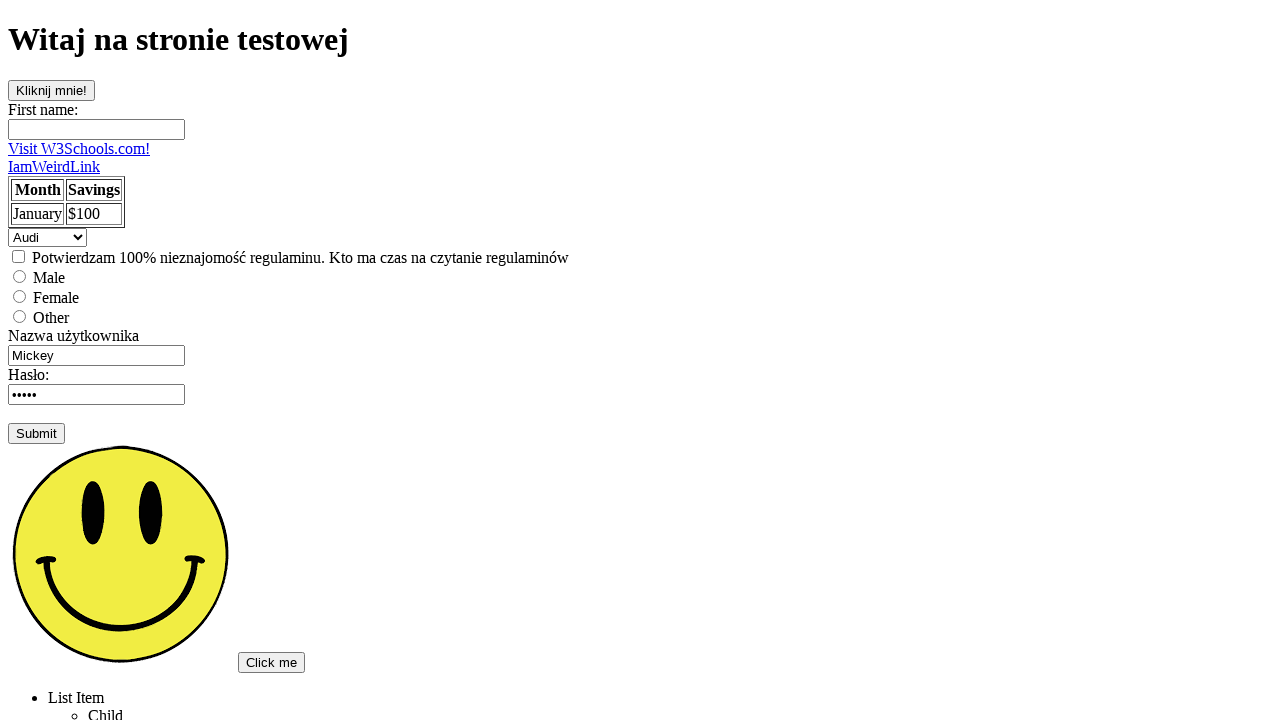

Waited for full XPath selector to locate unordered list element
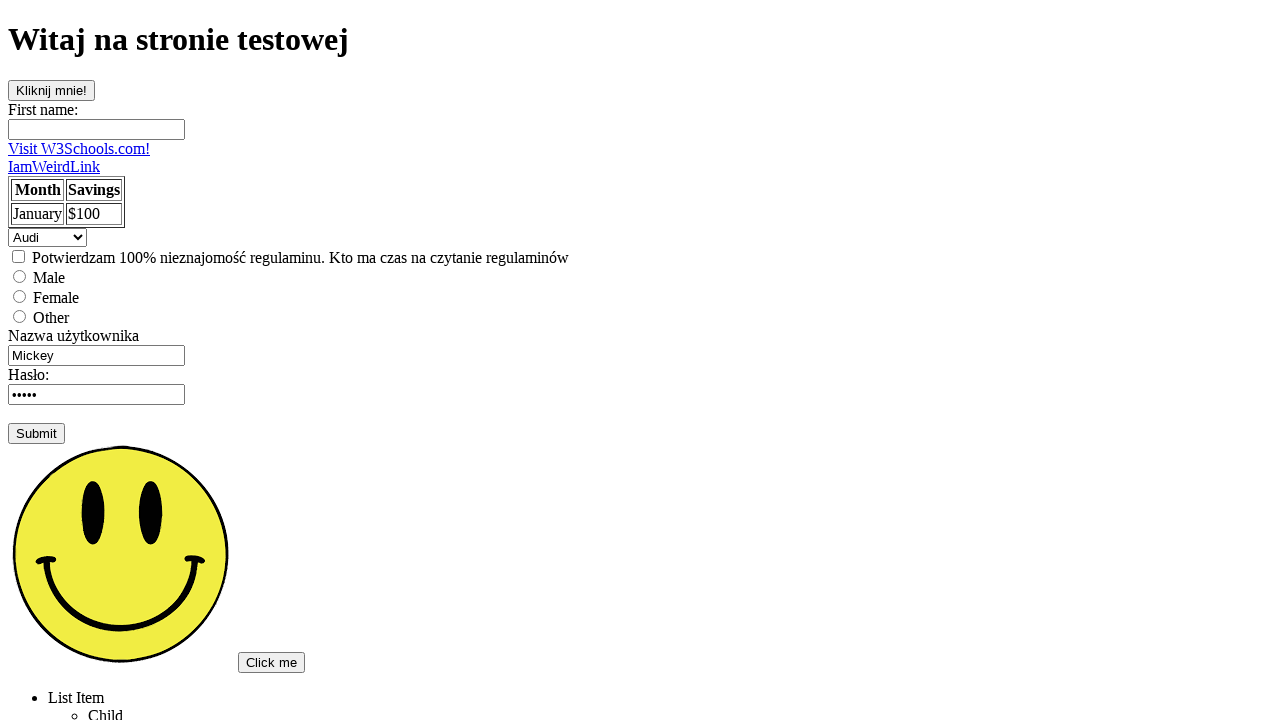

Waited for short XPath selector to locate unordered list
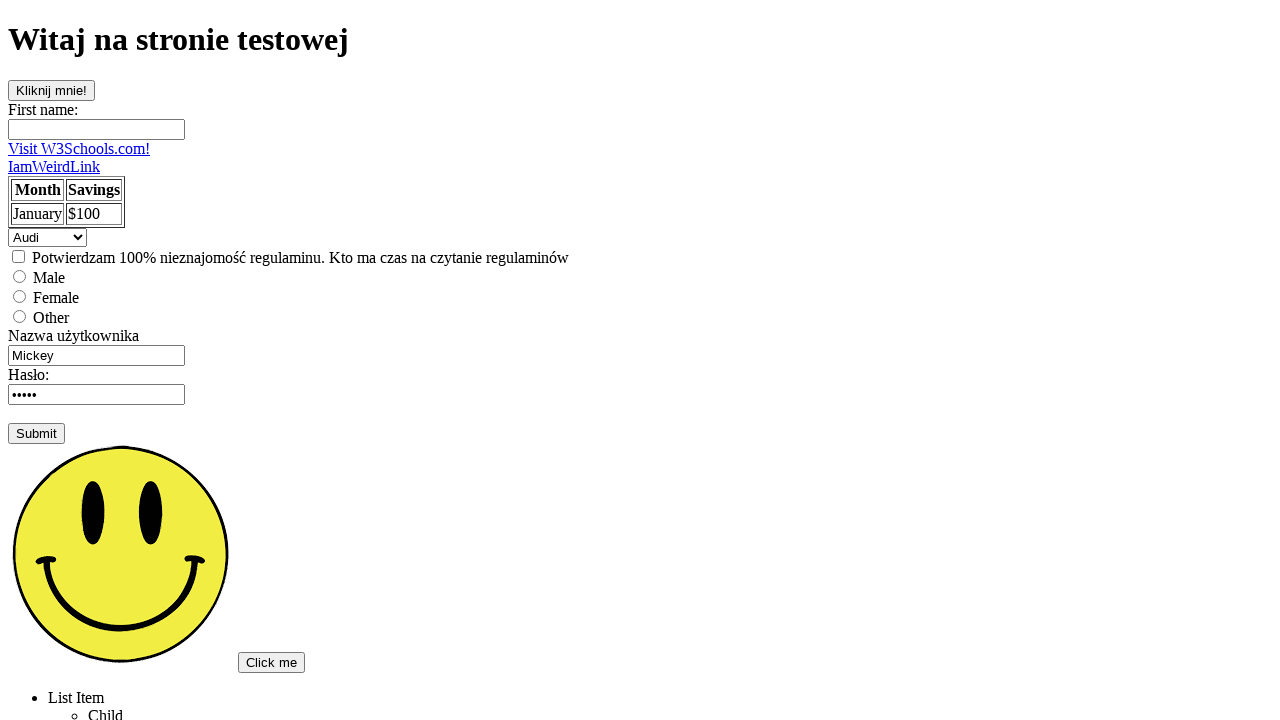

Waited for button element with ID 'clickOnMe' using XPath
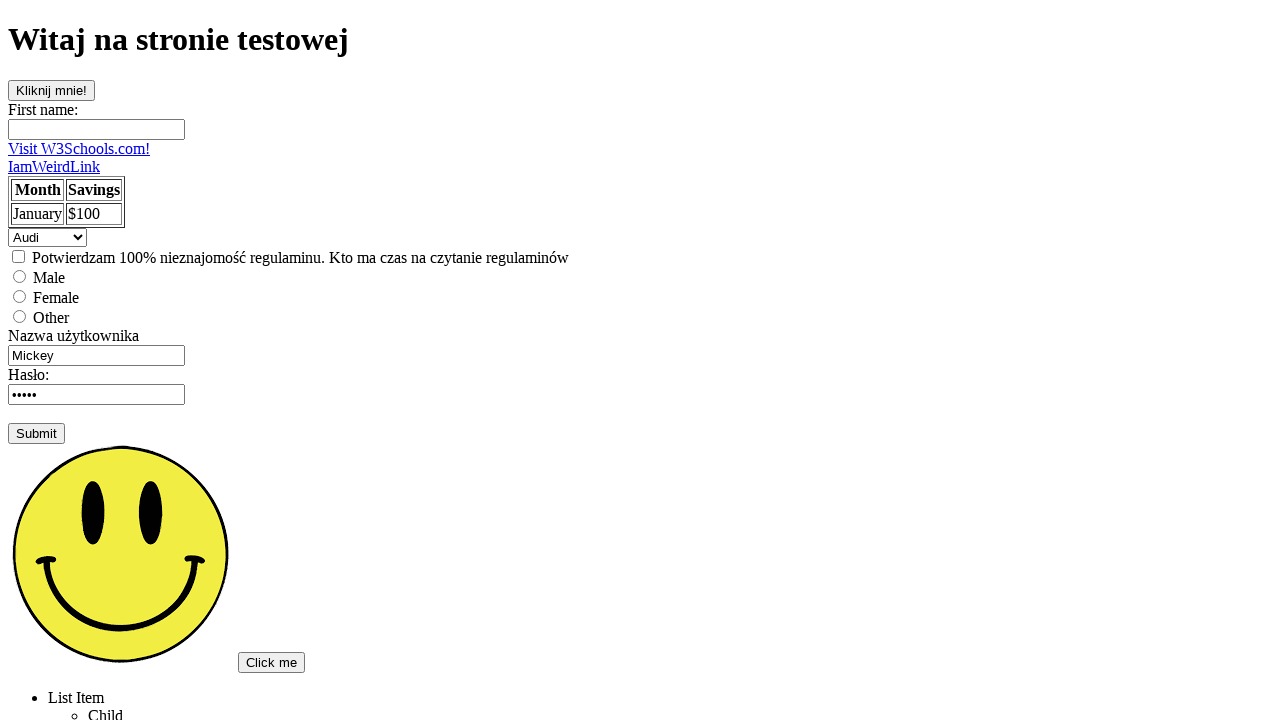

Waited for input element with ID 'fname'
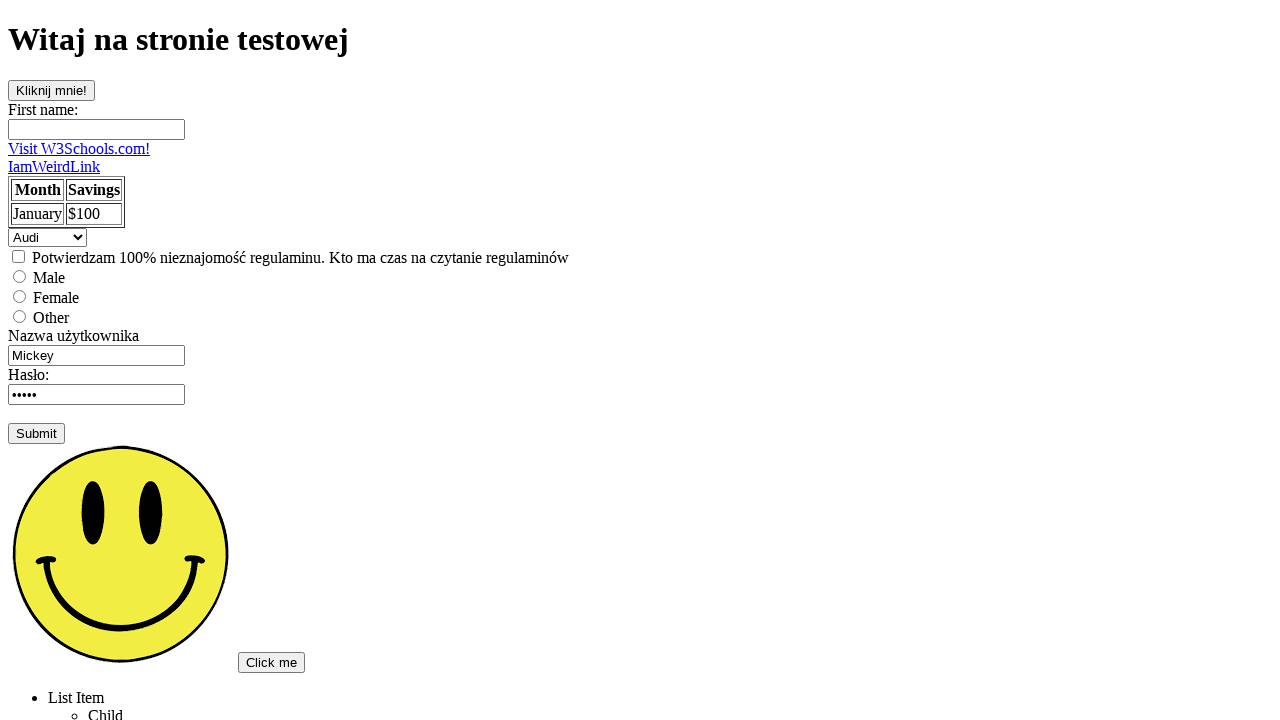

Filled first input field with text 'wprowadzam tekst w input nr 1' on xpath=//input
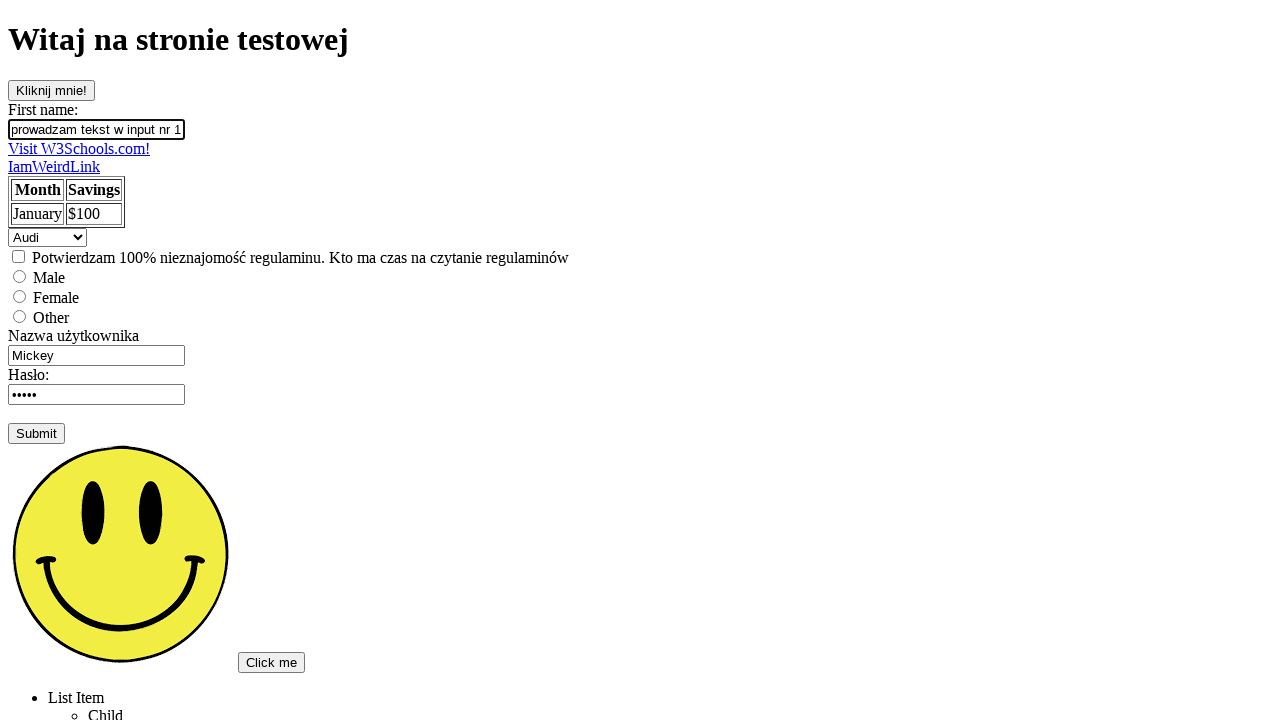

Waited for link with exact text 'Visit W3Schools.com!'
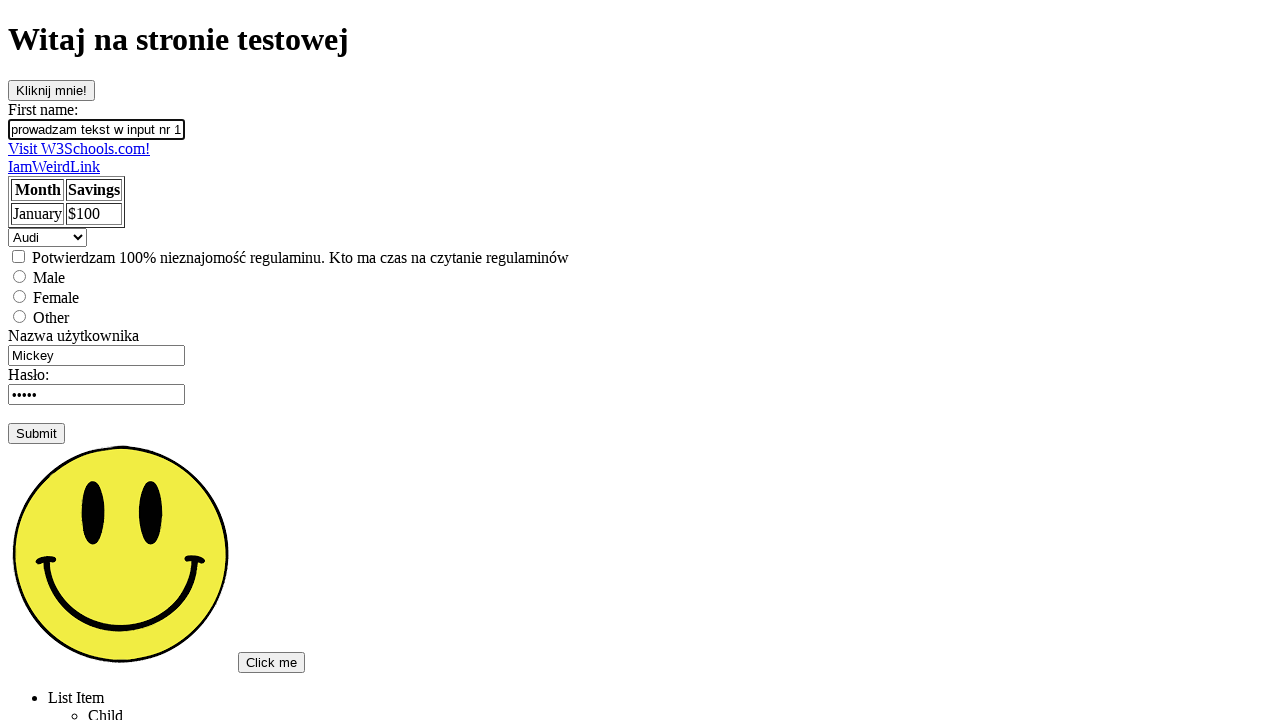

Waited for link containing text 'Visit'
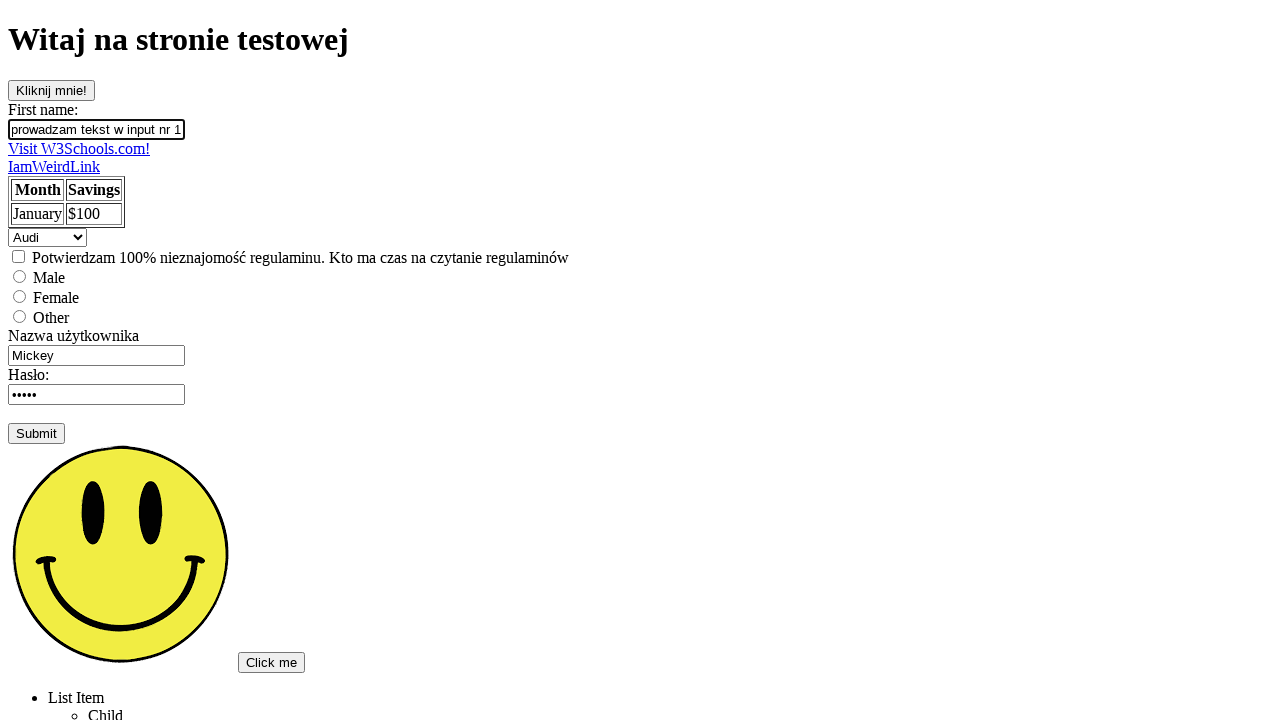

Waited for second input element
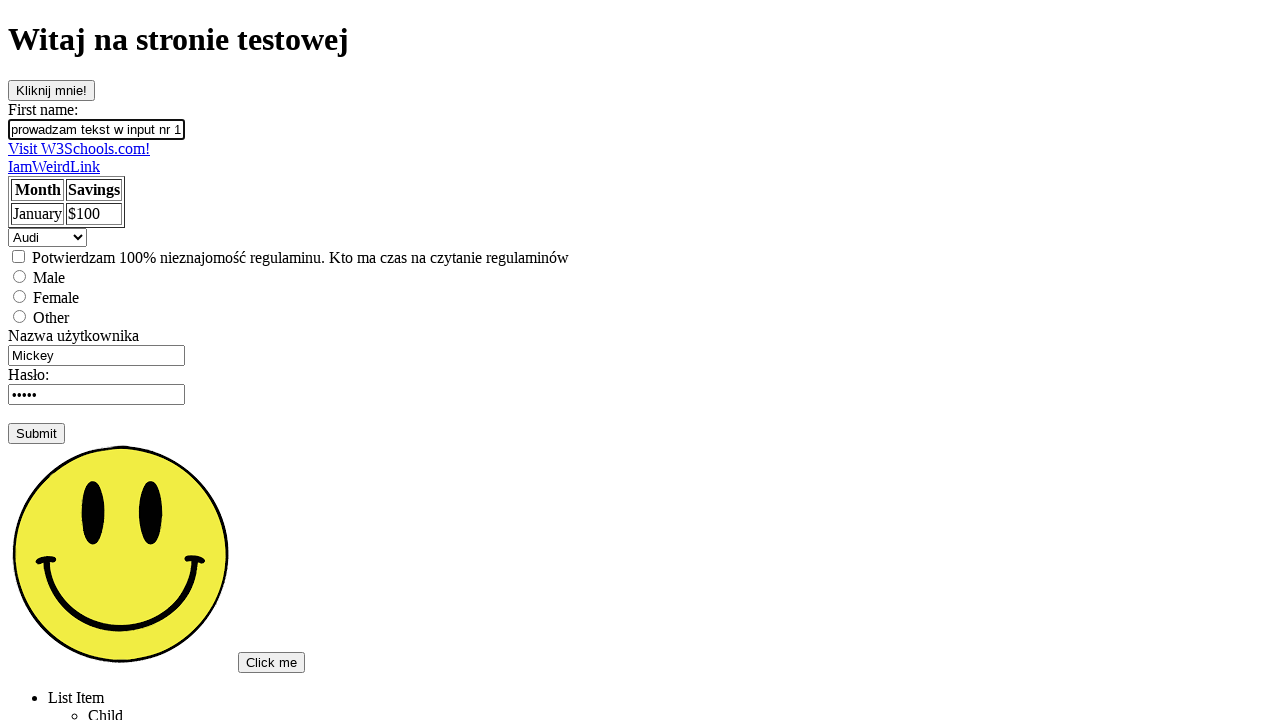

Waited for last input element
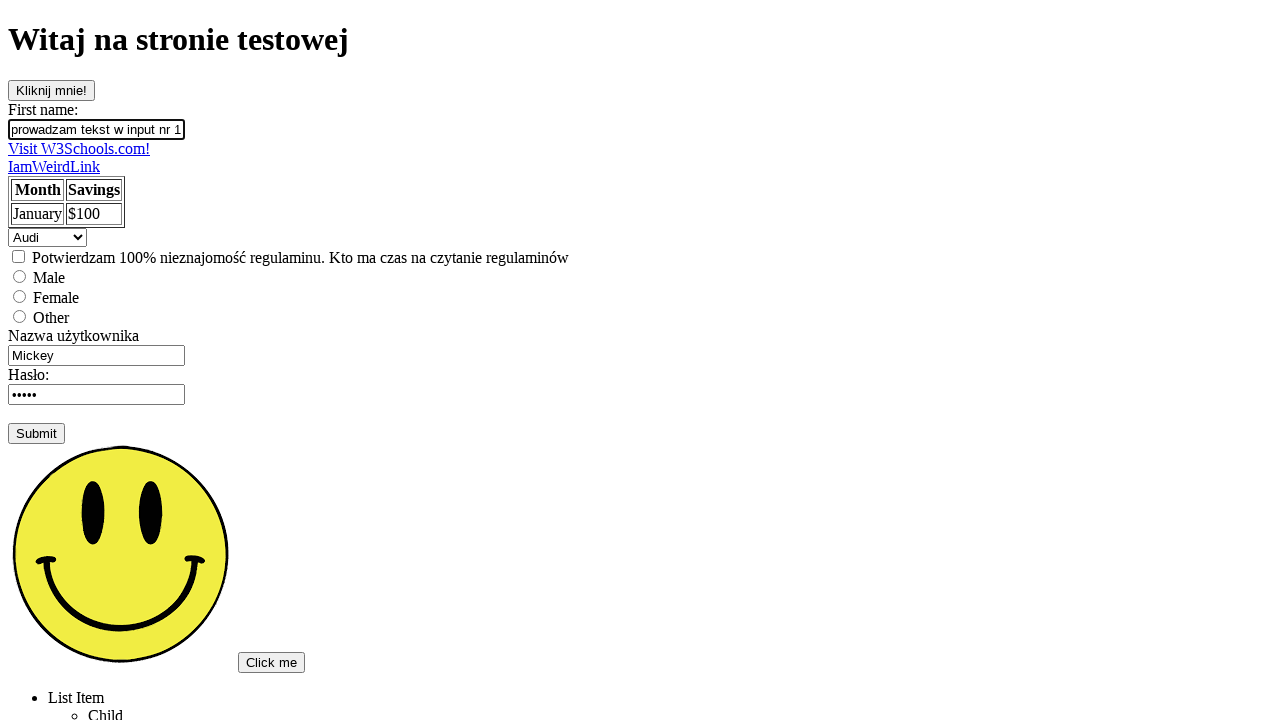

Waited for element with name attribute 'fname'
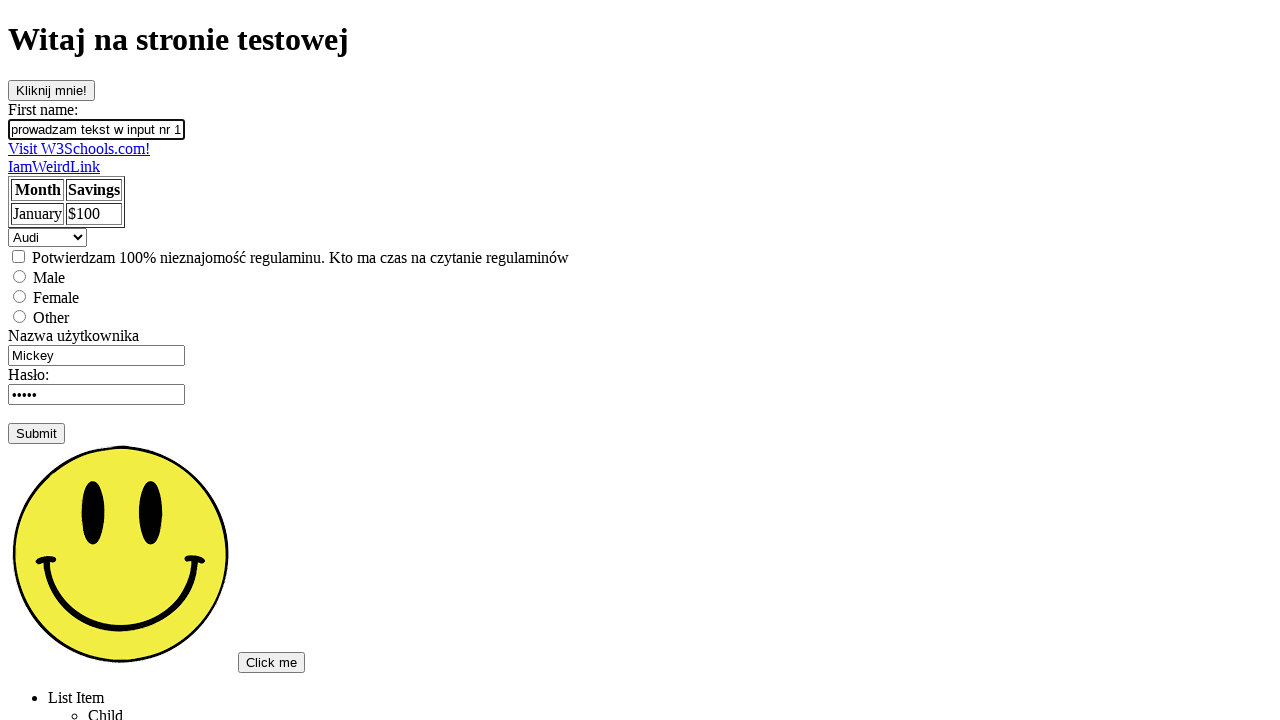

Waited for button element with ID 'clickOnMe'
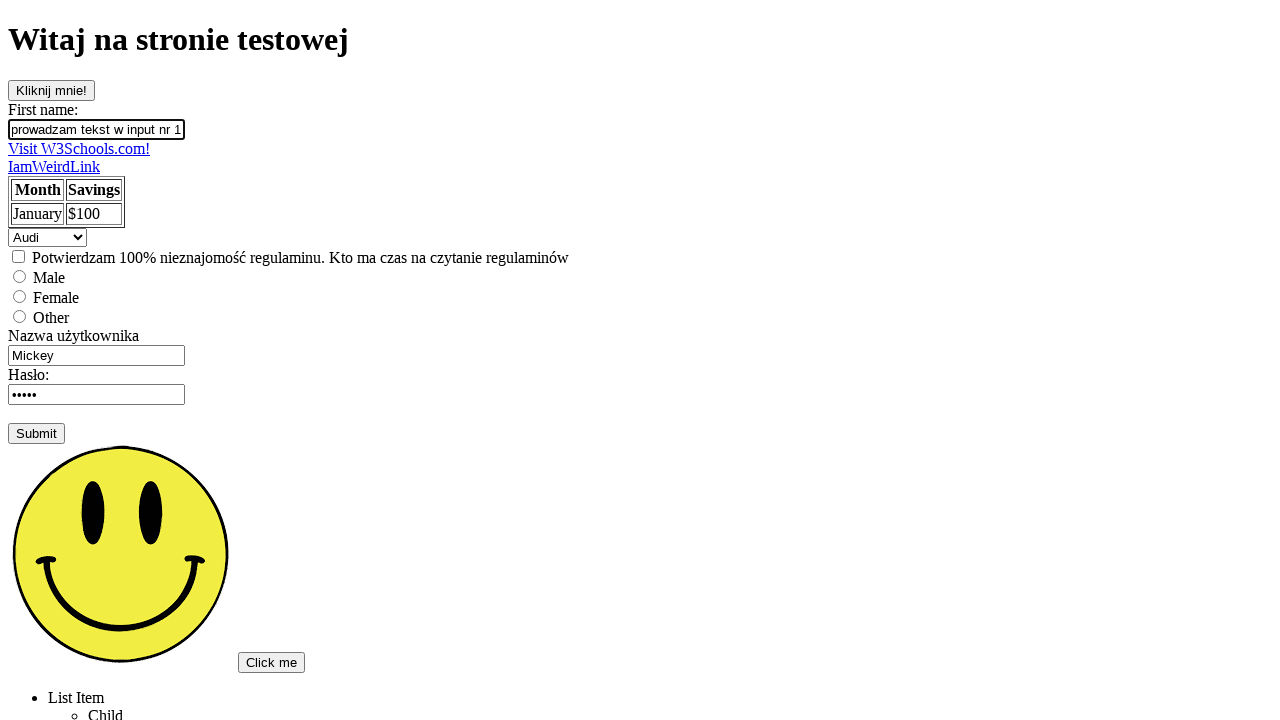

Waited for element with name attribute containing 'ame'
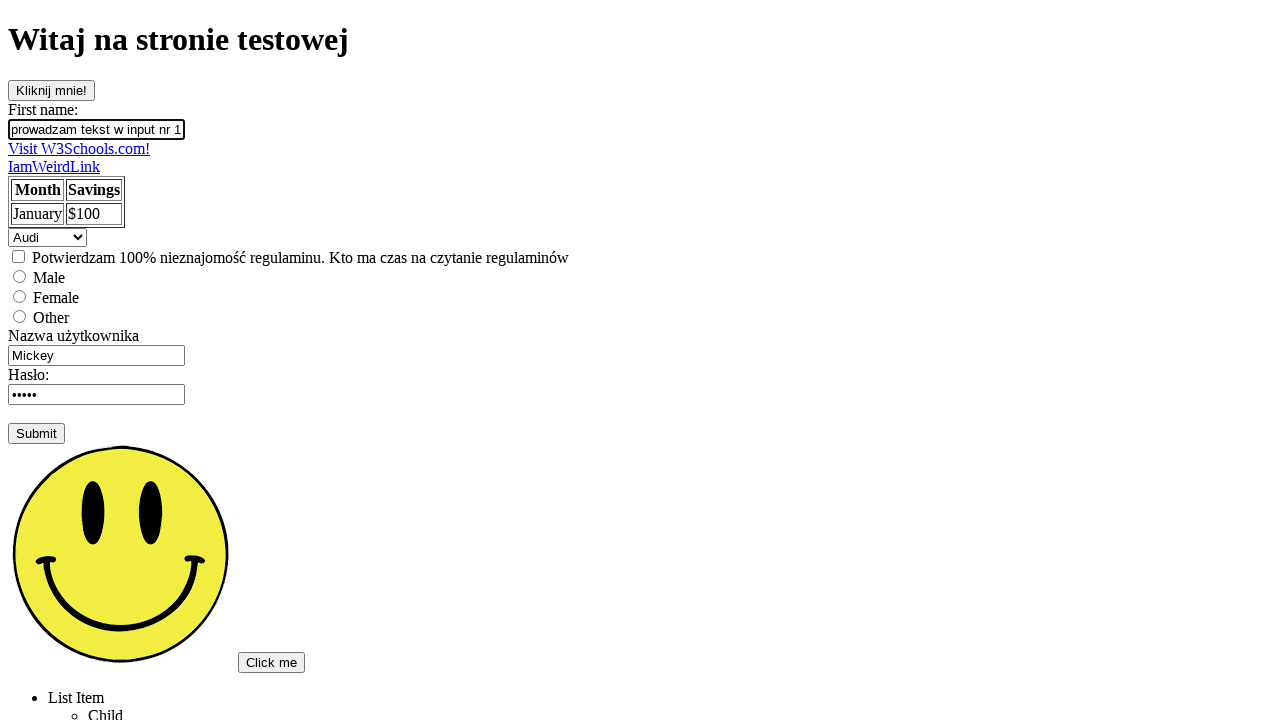

Waited for element with name attribute starting with 'user'
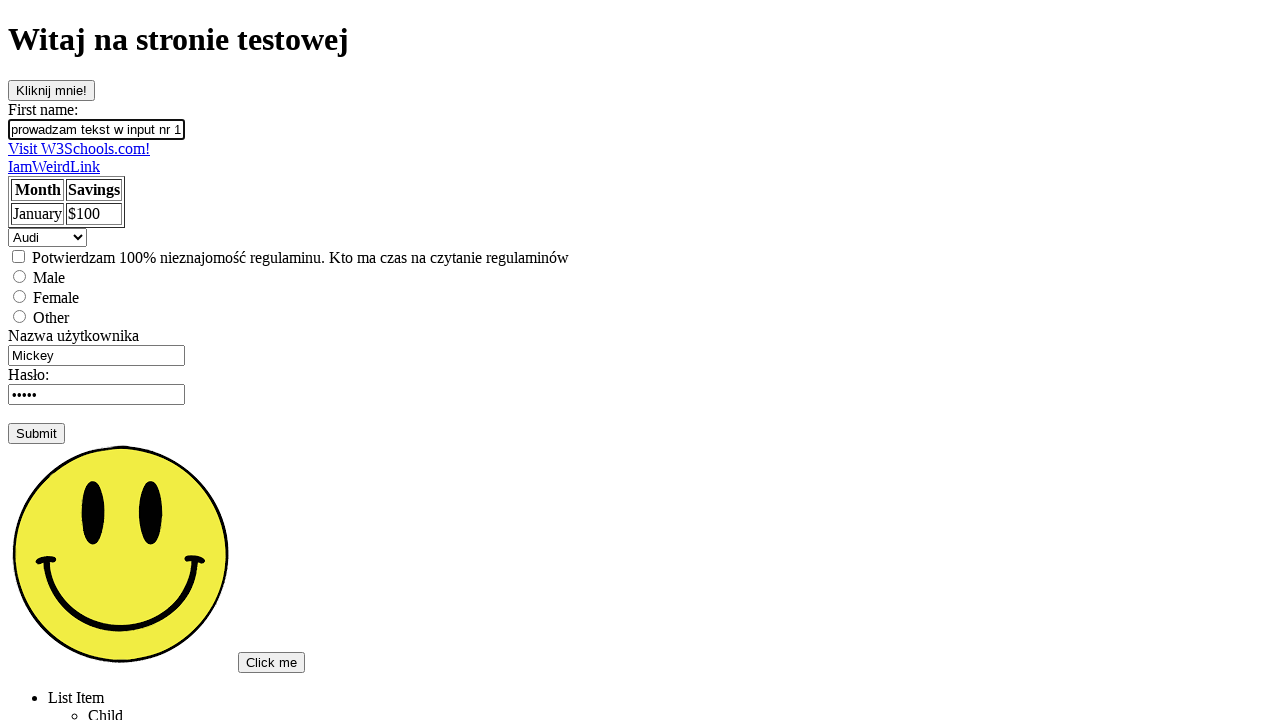

Waited for unordered list as descendant of div element
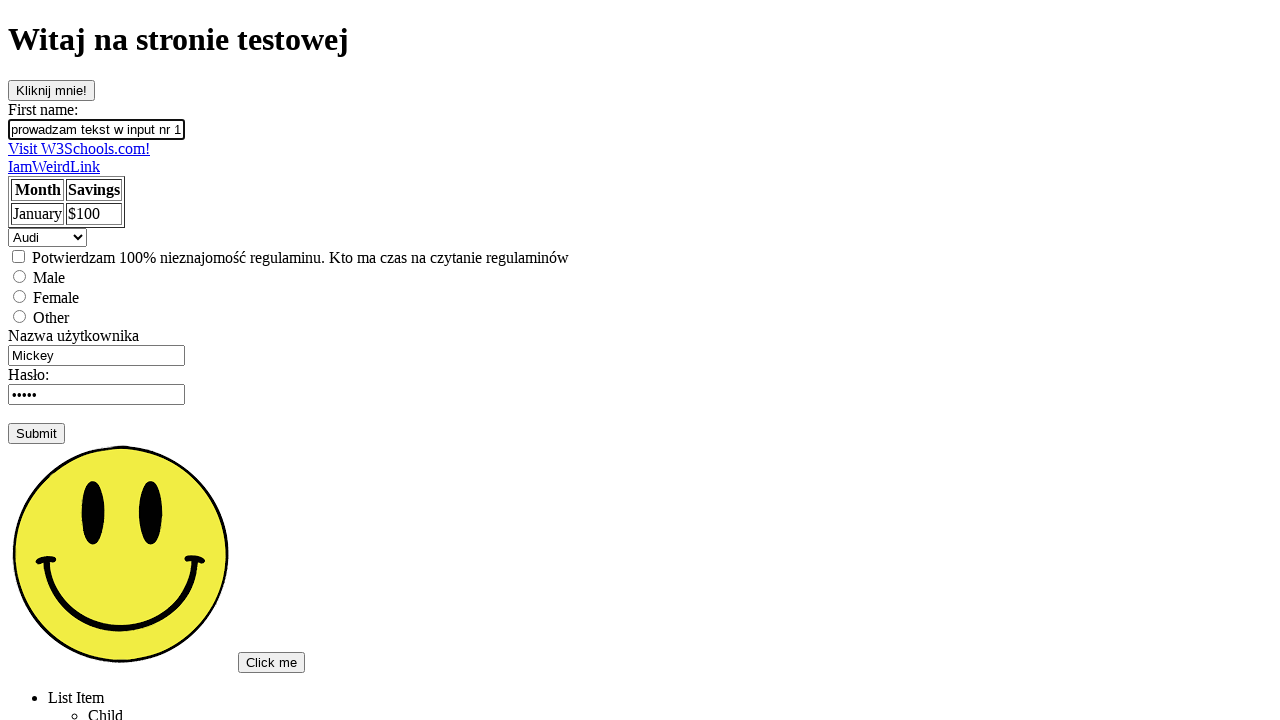

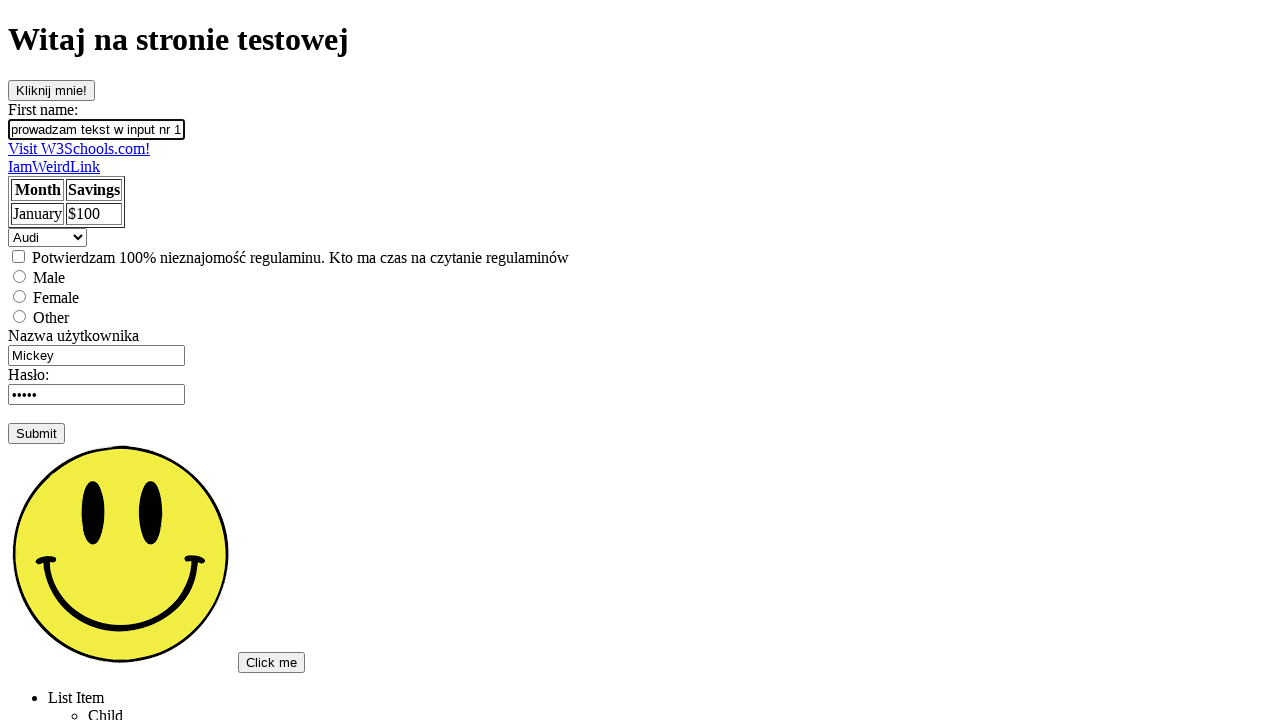